Tests a slow calculator web application by setting a delay, performing an addition operation (7 + 8), and verifying the result equals 15

Starting URL: https://bonigarcia.dev/selenium-webdriver-java/slow-calculator.html

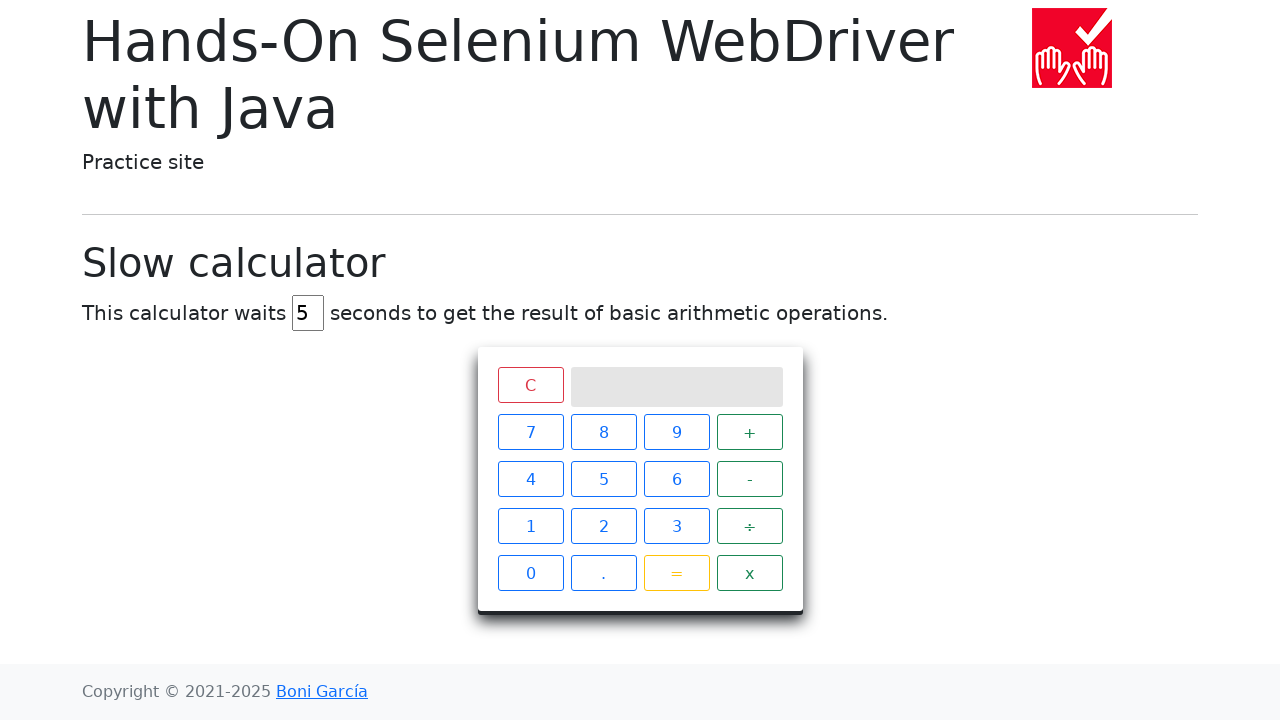

Navigated to slow calculator application
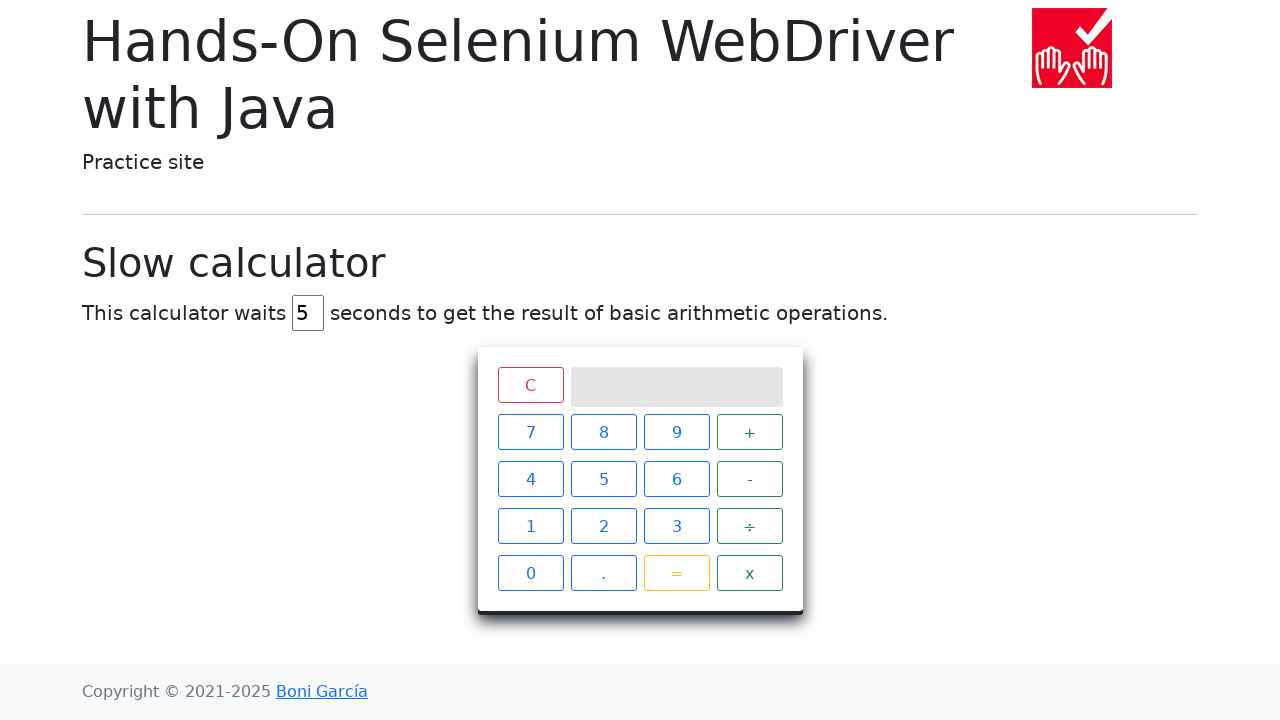

Delay input field loaded
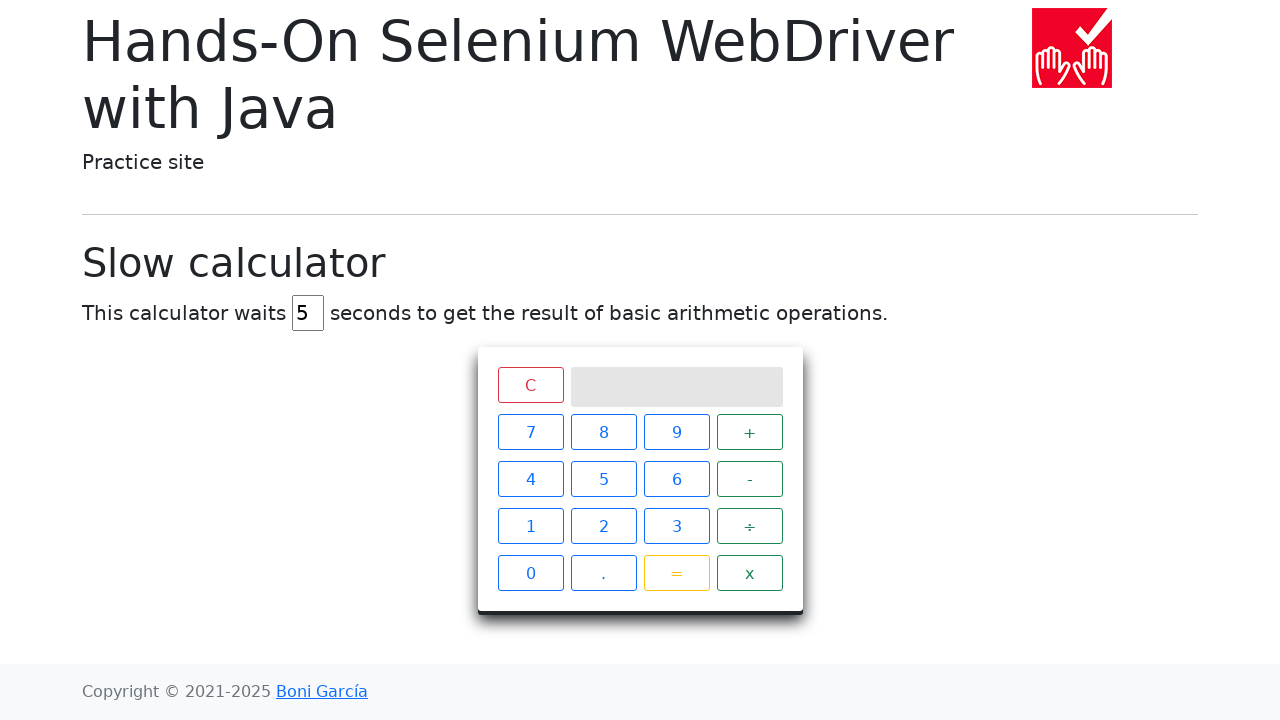

Set calculation delay to 45 seconds on #delay
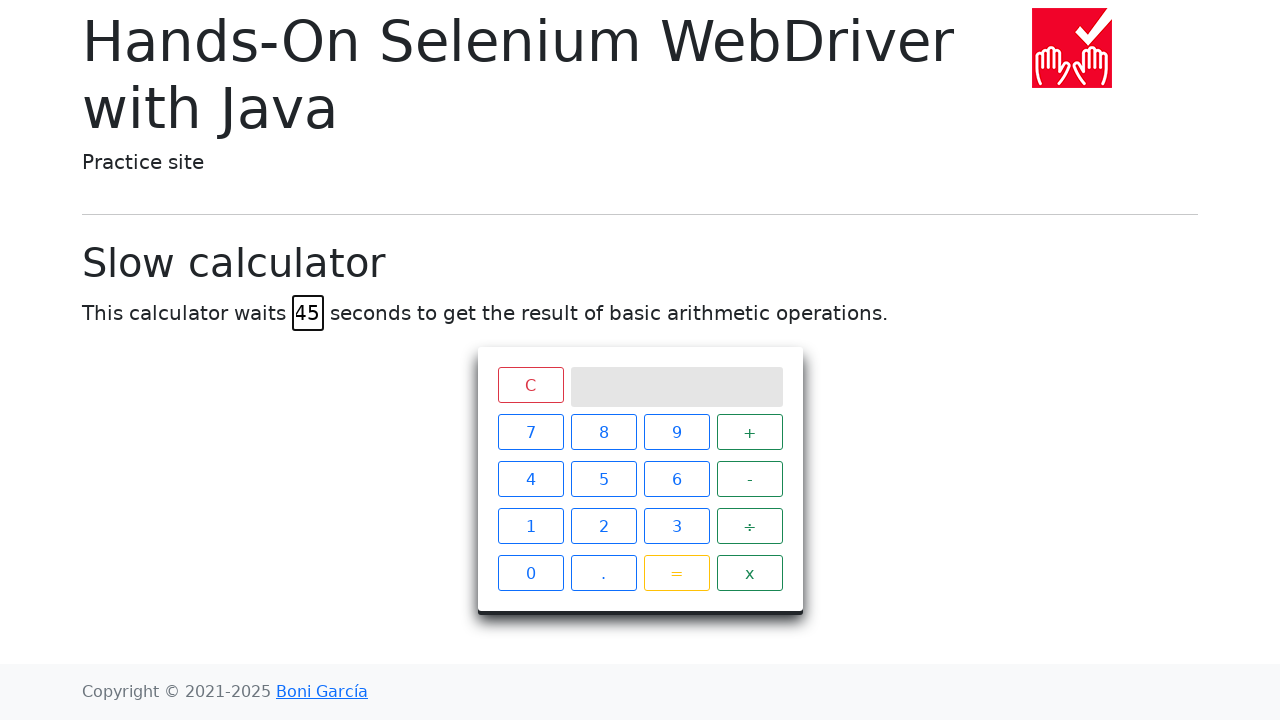

Clicked button '7' at (530, 432) on xpath=//span[text() = '7']
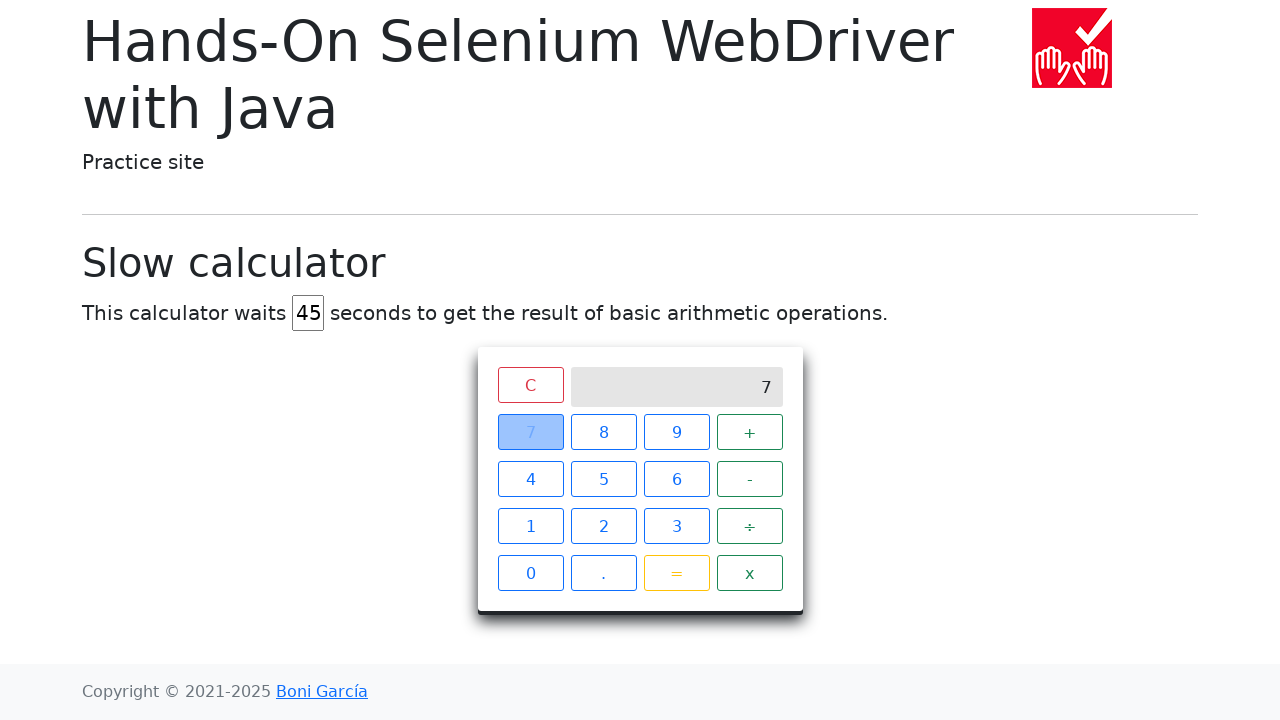

Clicked button '+' at (750, 432) on xpath=//span[text() = '+']
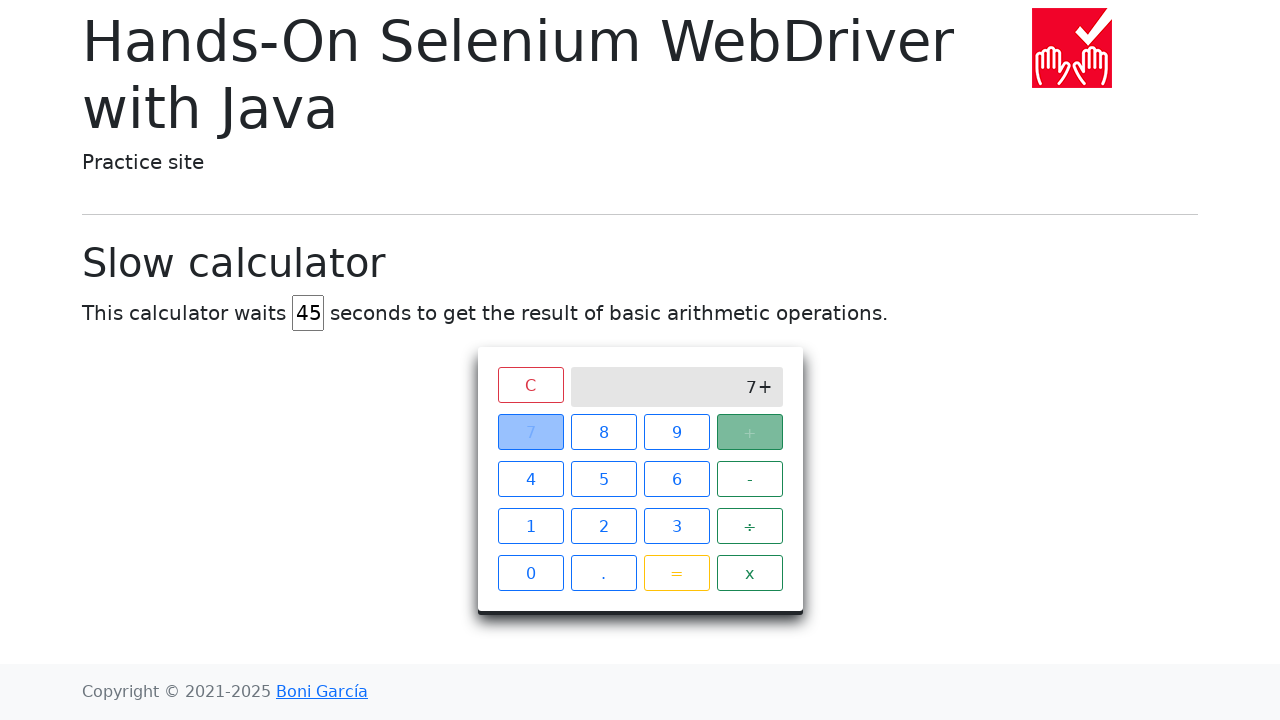

Clicked button '8' at (604, 432) on xpath=//span[text() = '8']
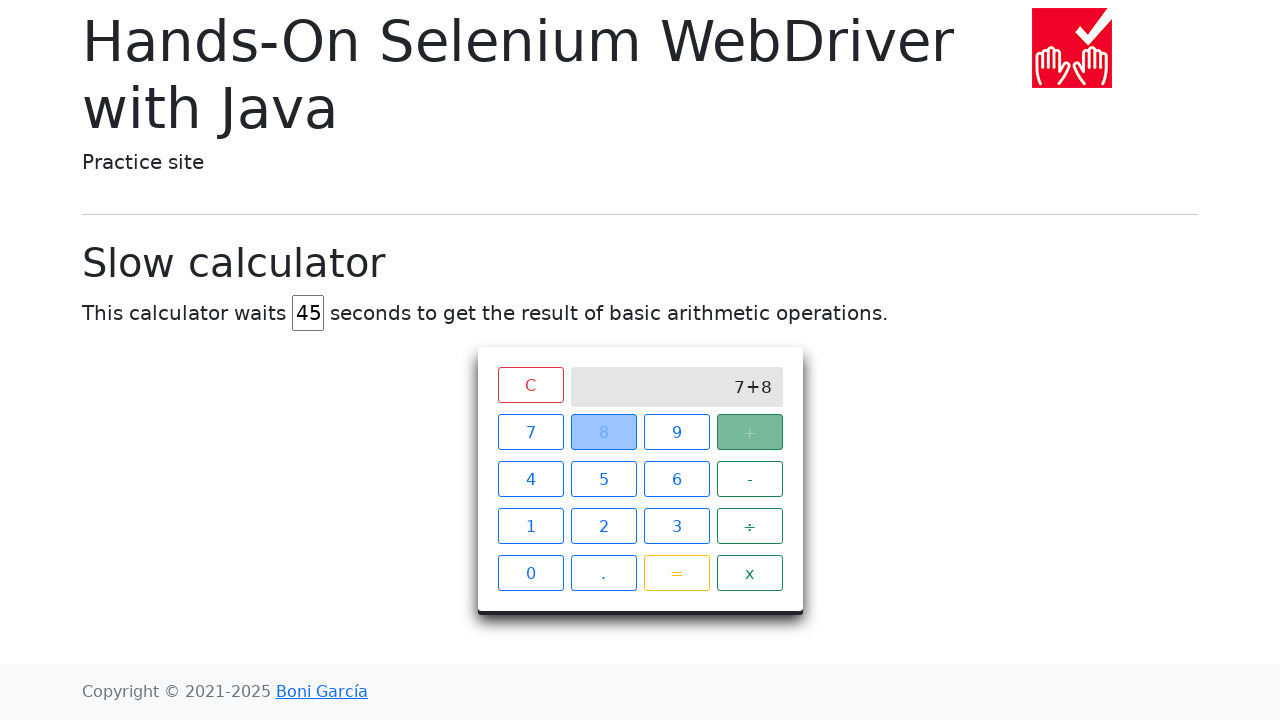

Clicked button '=' to perform calculation at (676, 573) on xpath=//span[text() = '=']
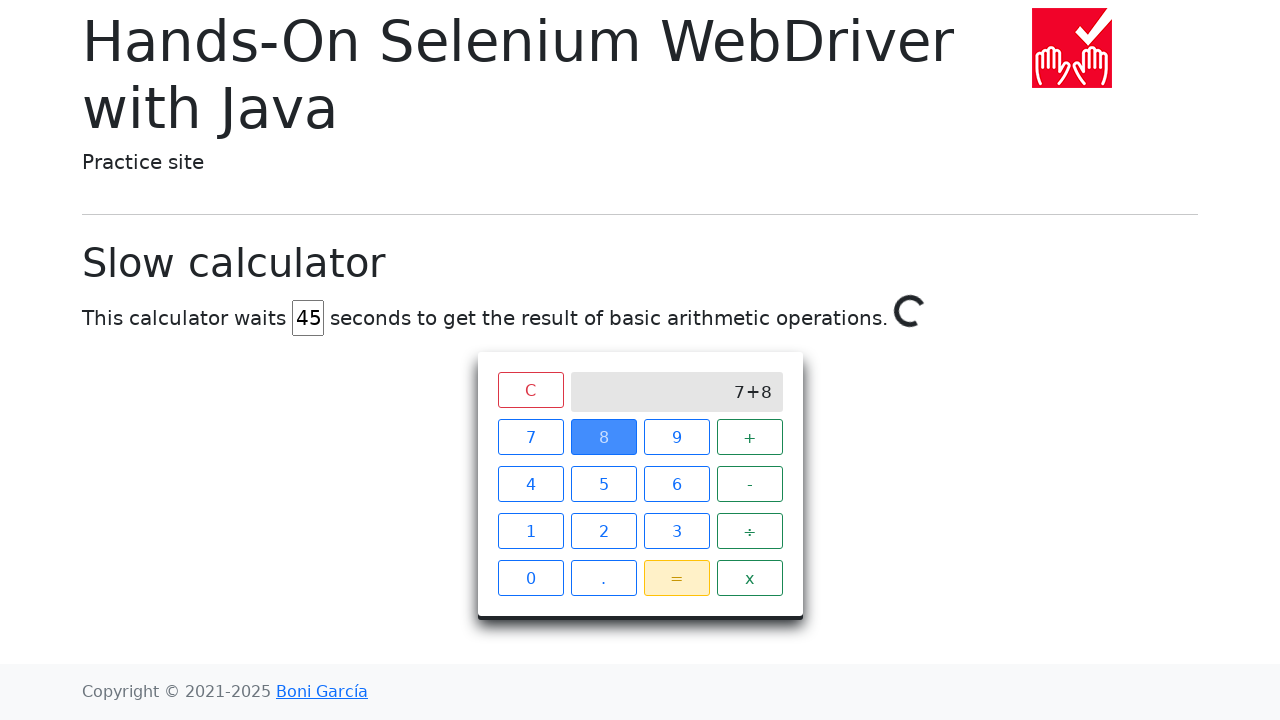

Calculation completed and result '15' is displayed
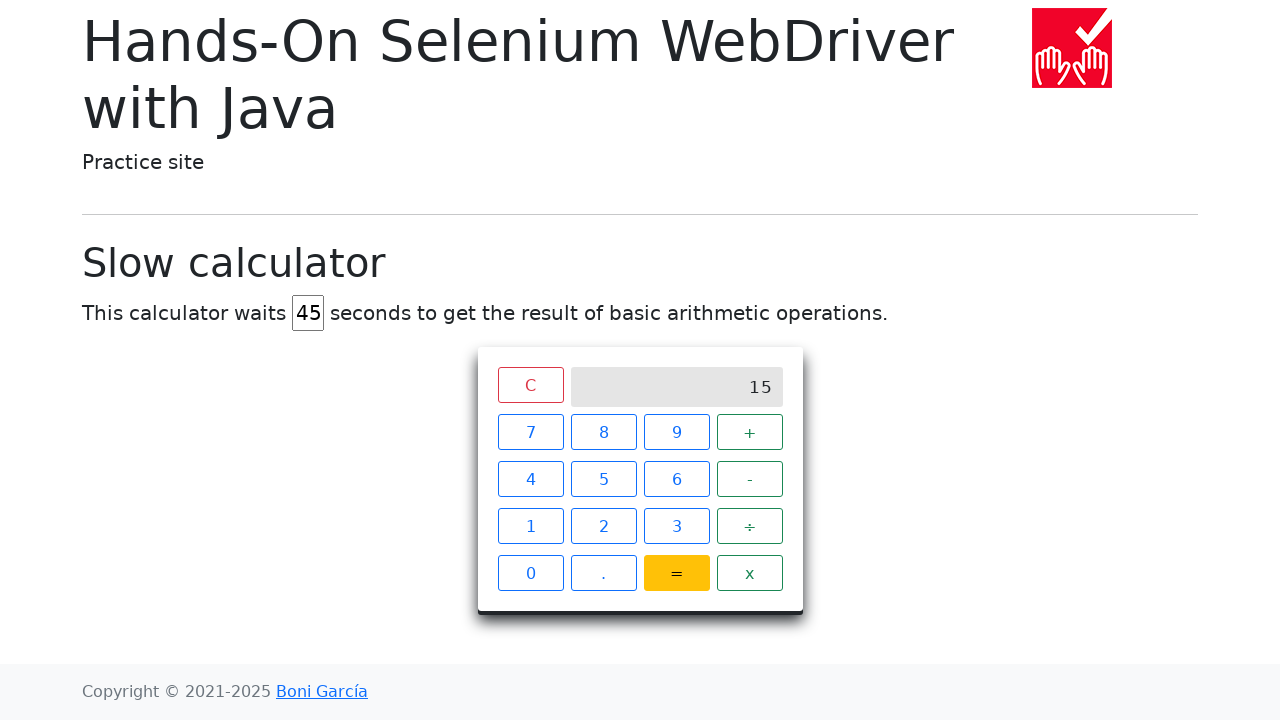

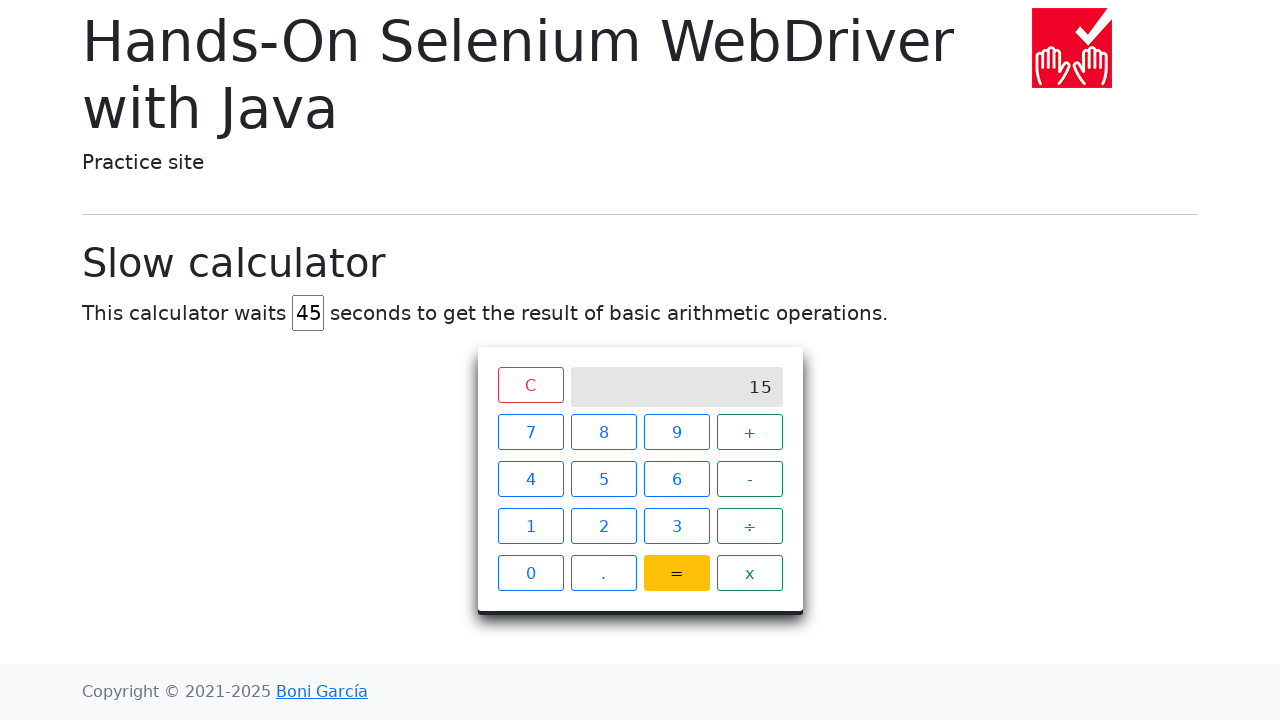